Tests horizontal slider functionality by moving it to maximum and minimum positions

Starting URL: https://the-internet.herokuapp.com/horizontal_slider

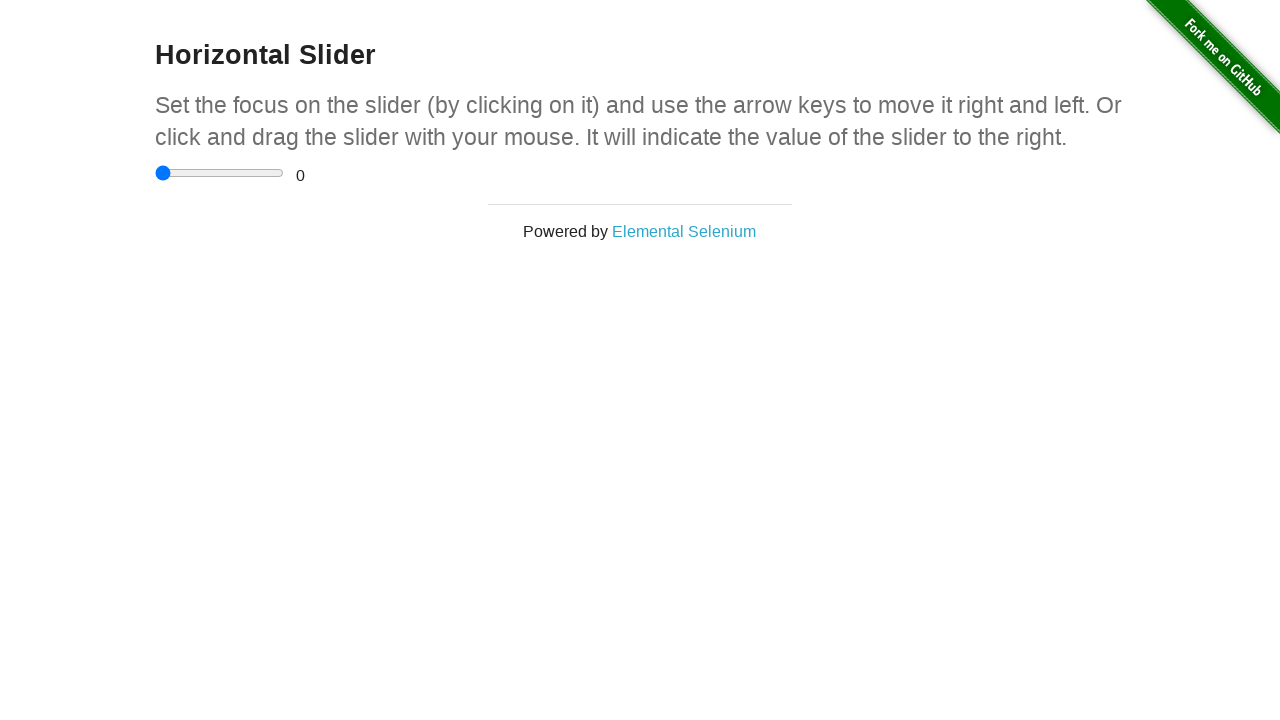

Located the horizontal slider element
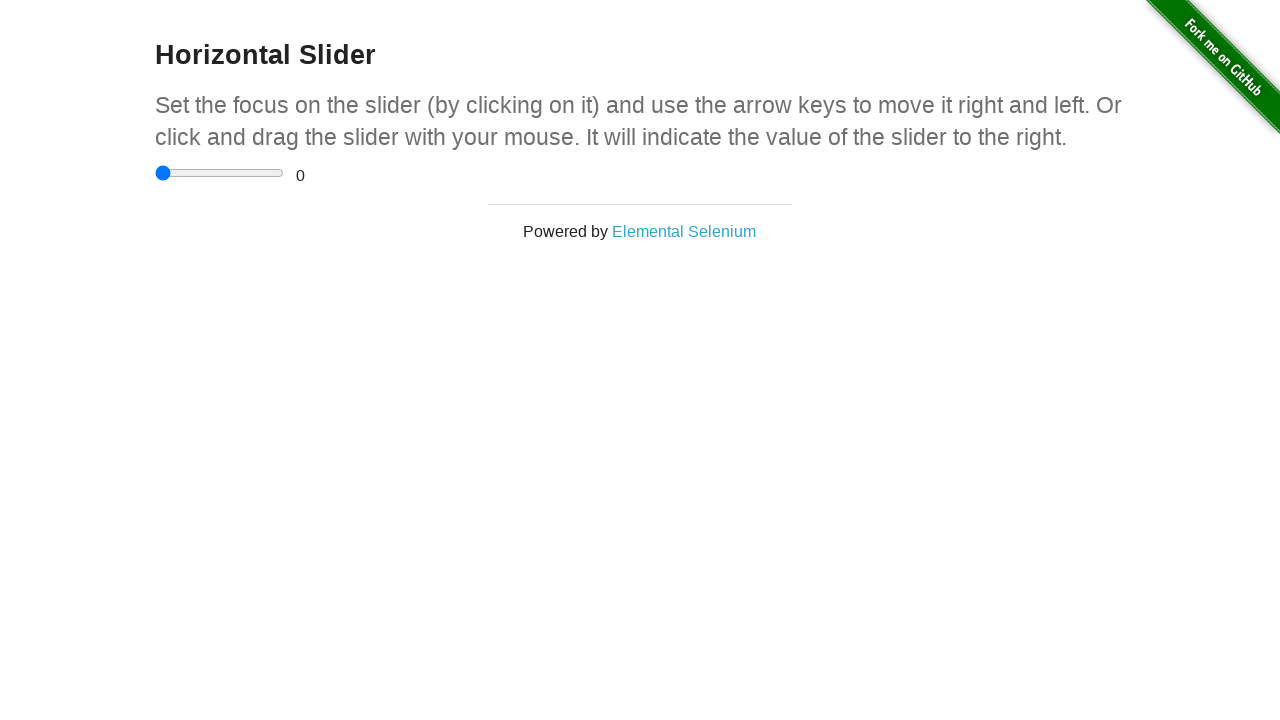

Moved slider to maximum position
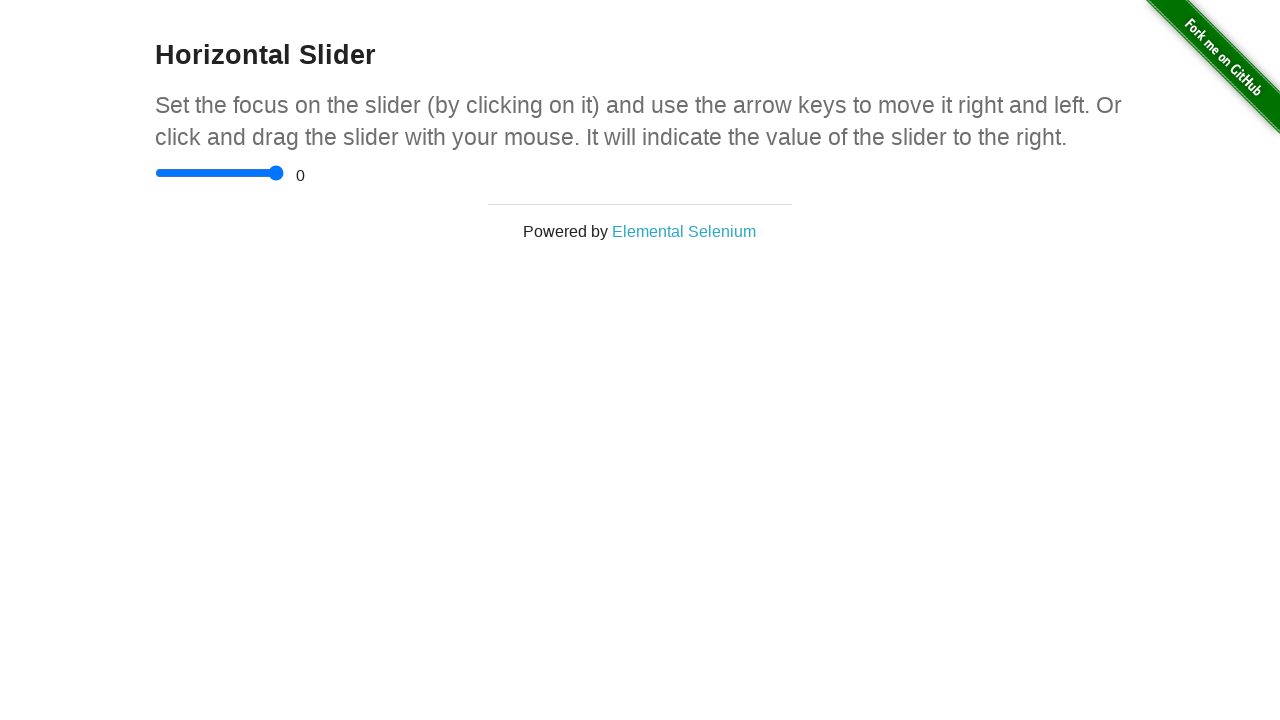

Waited 500ms for slider animation
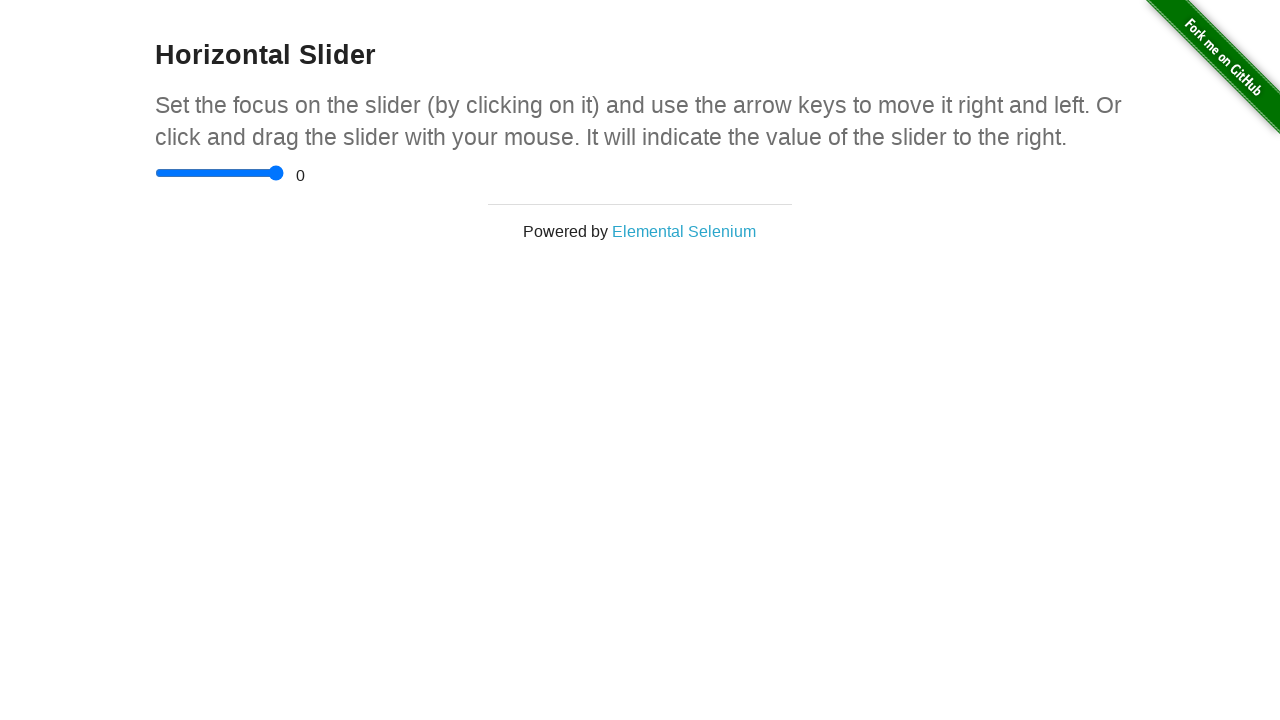

Retrieved maximum value display: 0
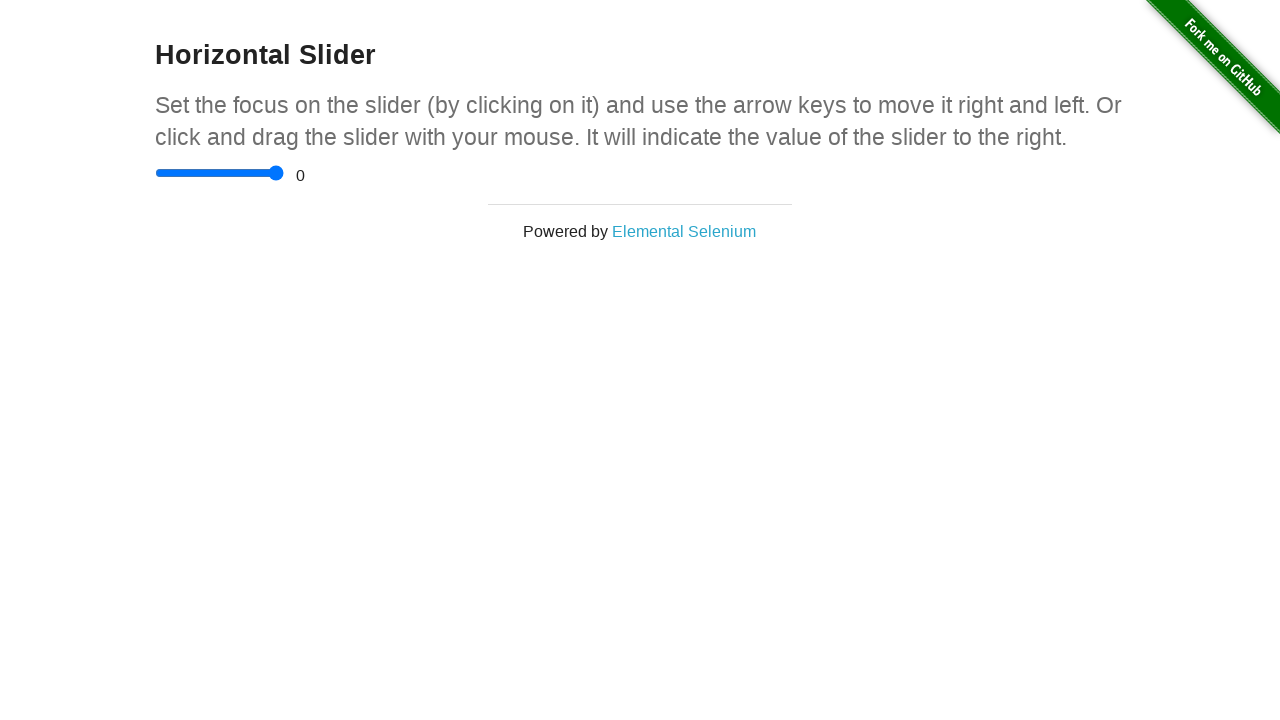

Moved slider to minimum position
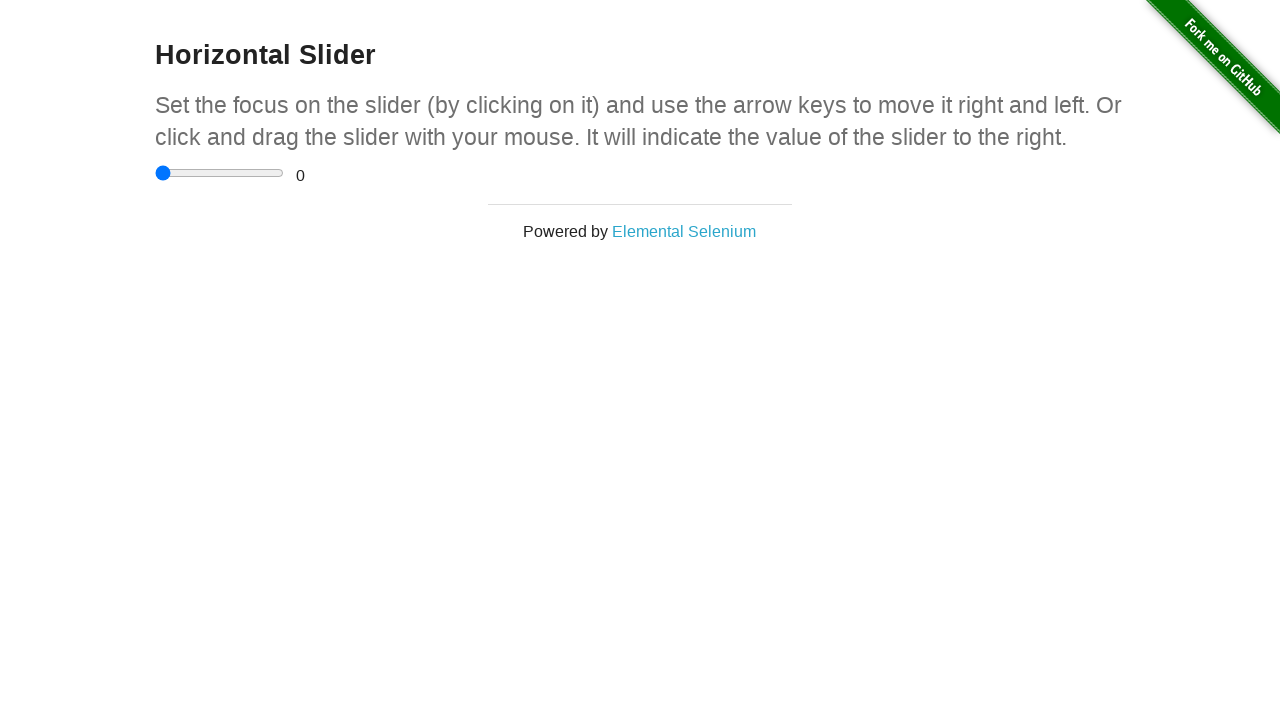

Waited 500ms for slider animation
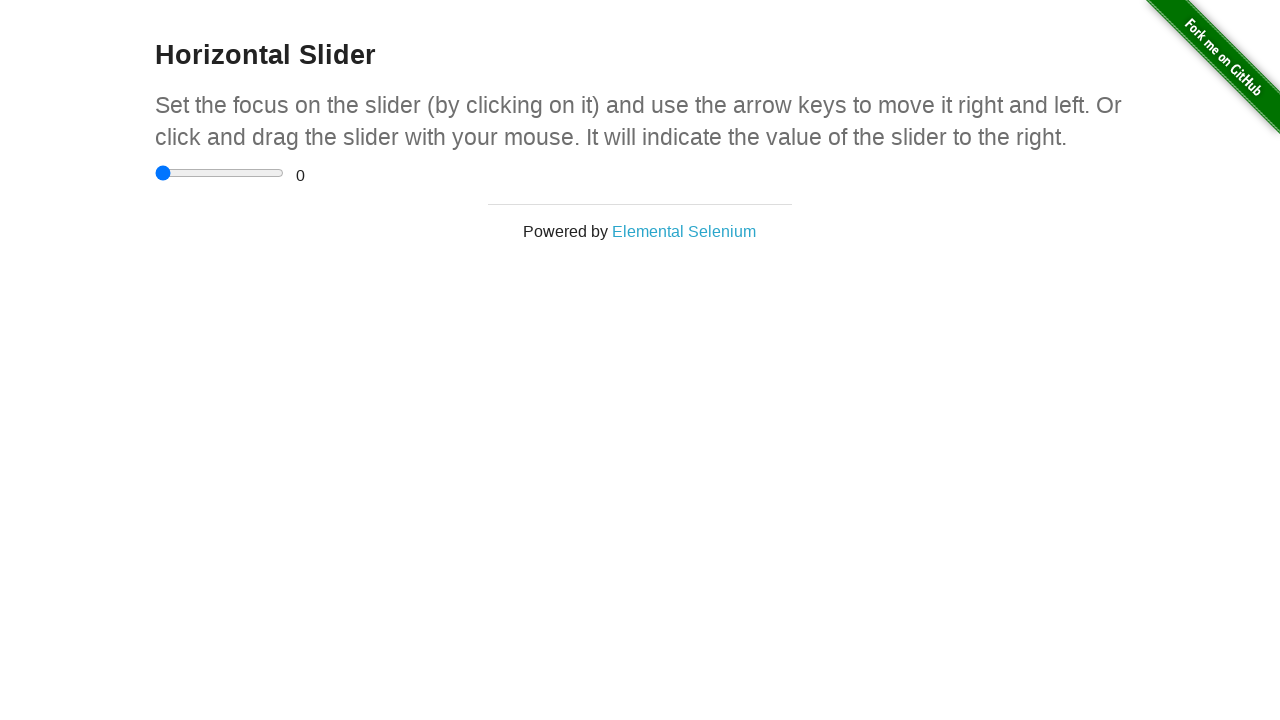

Retrieved minimum value display: 0
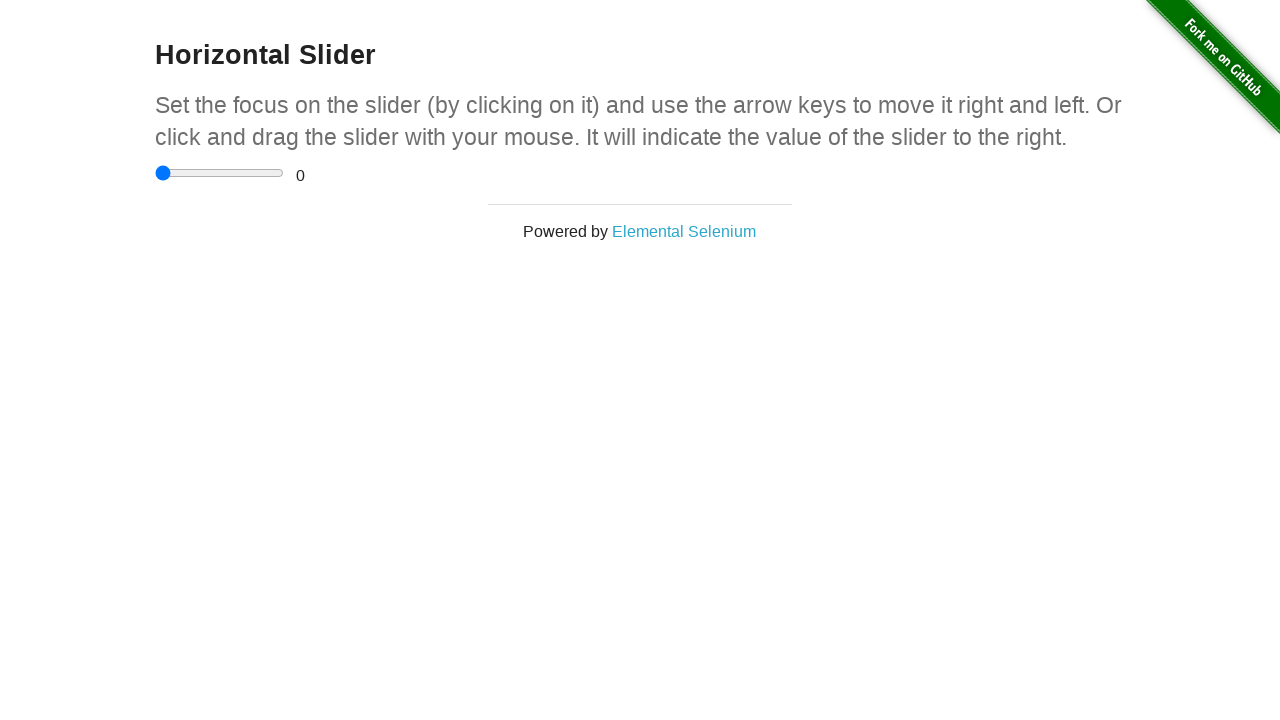

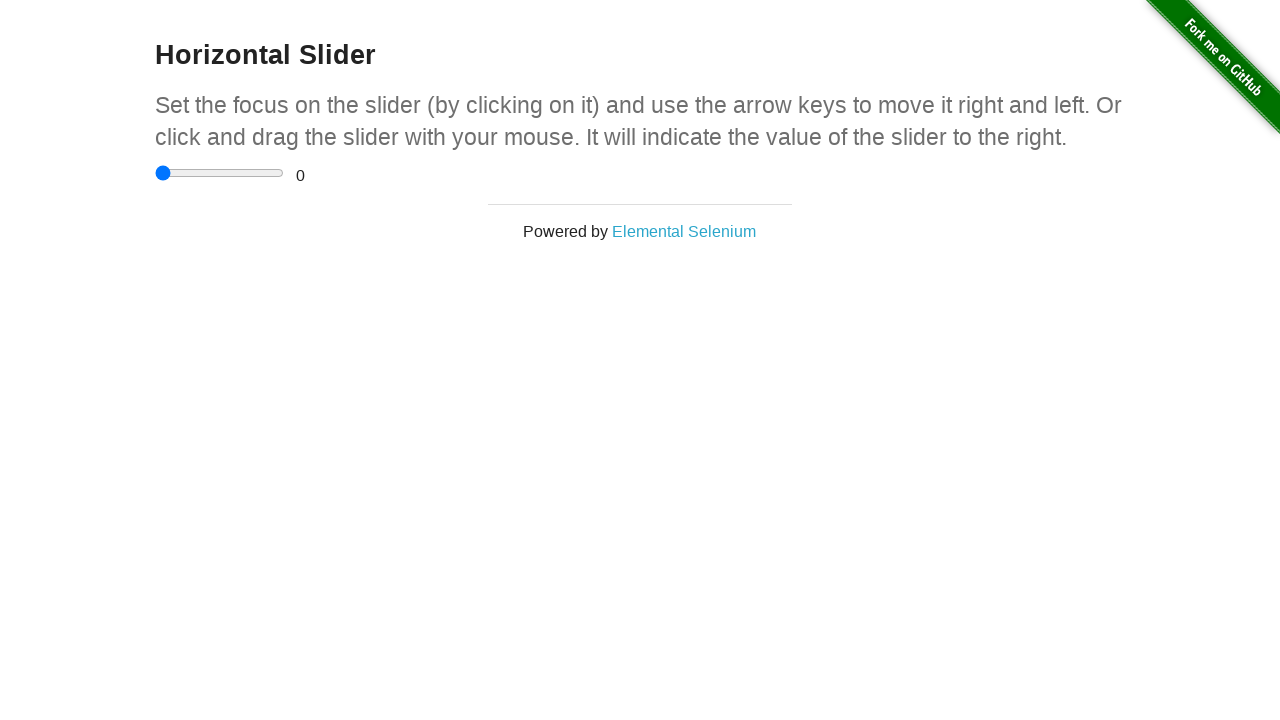